Navigates to amiunique.org and clicks on a button/link in the main section of the page to view browser fingerprint information

Starting URL: https://amiunique.org/

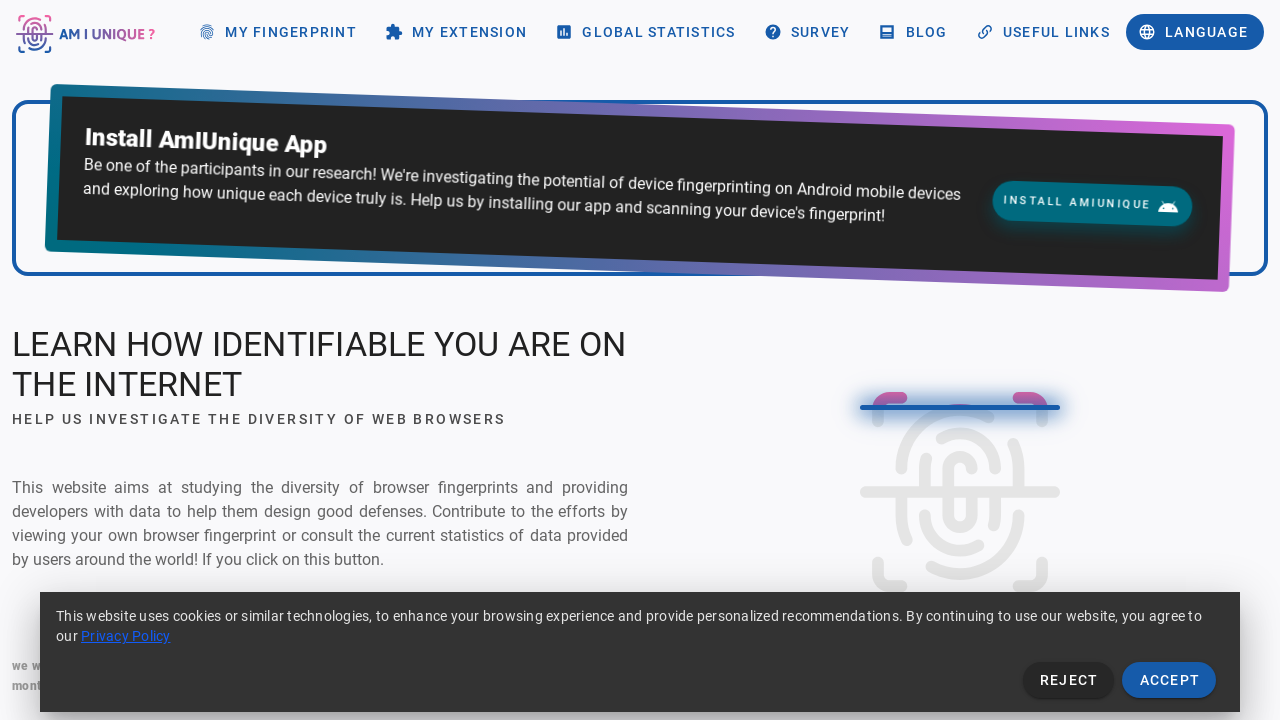

Waited for fingerprint button to be visible on amiunique.org
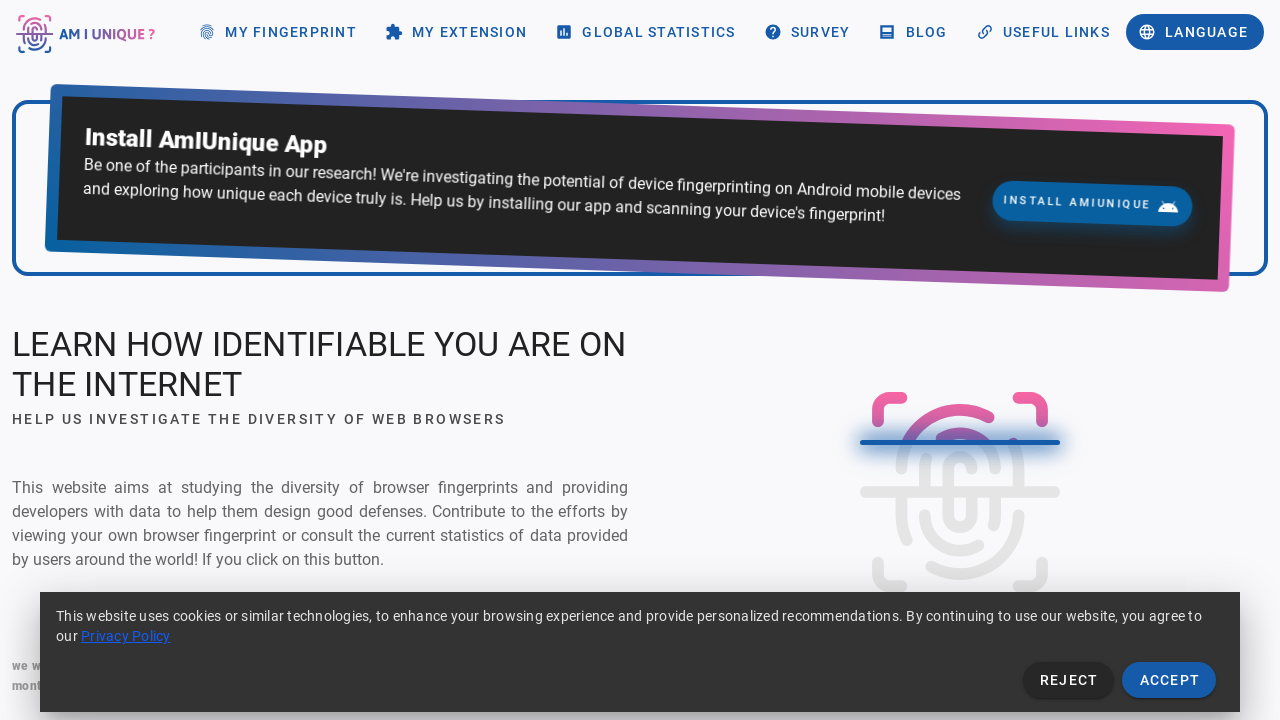

Clicked button to view browser fingerprint information at (320, 360) on #app > div > main > div > div > section > div > div.text-left.col-md-6.col-12 > 
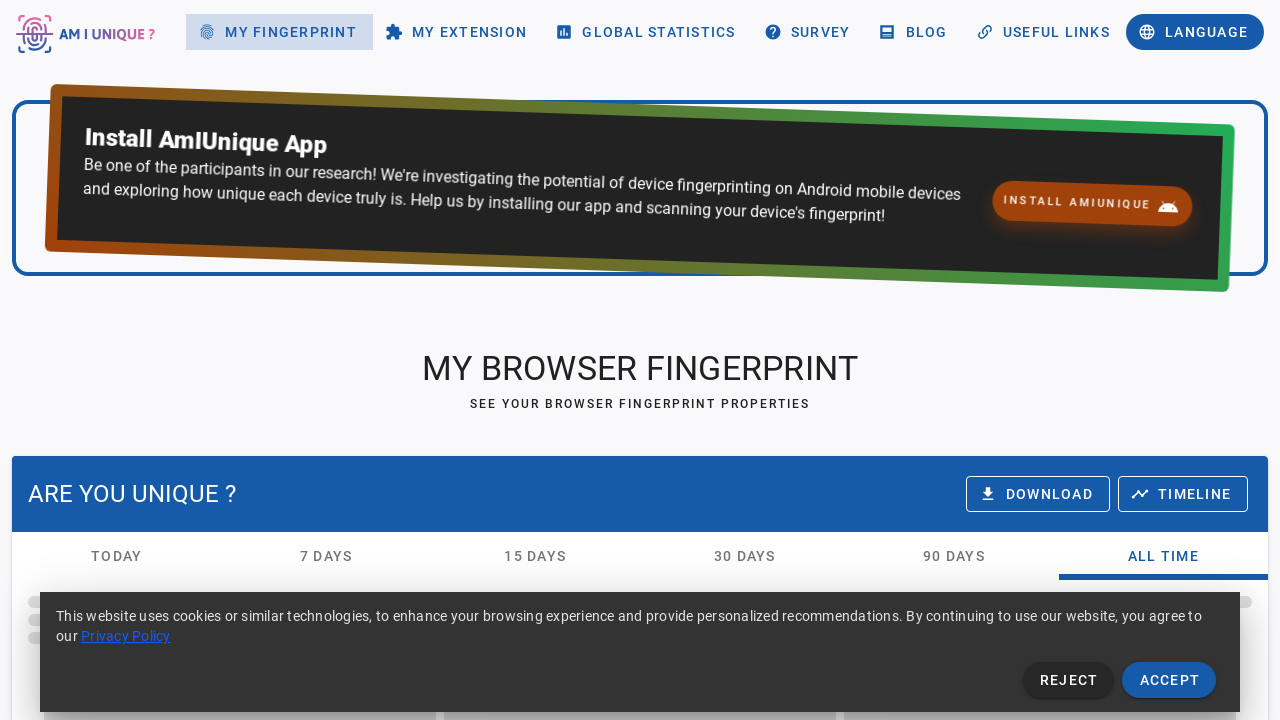

Fingerprint page loaded successfully
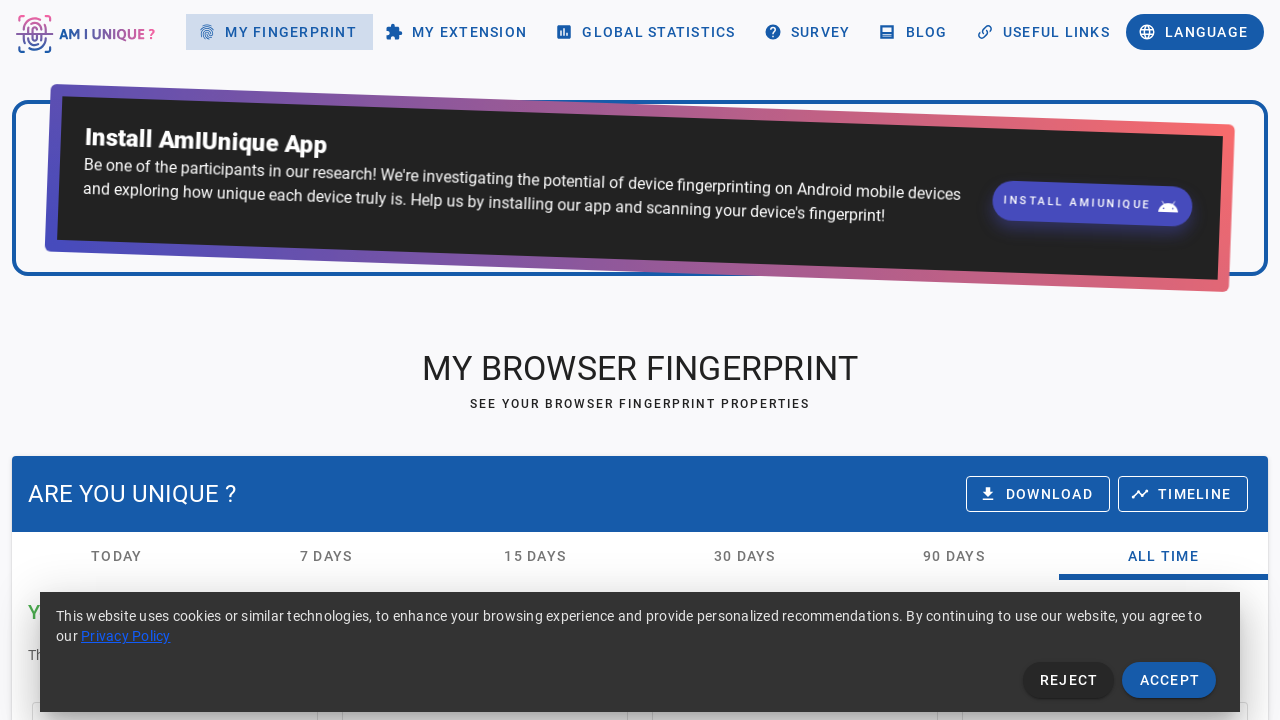

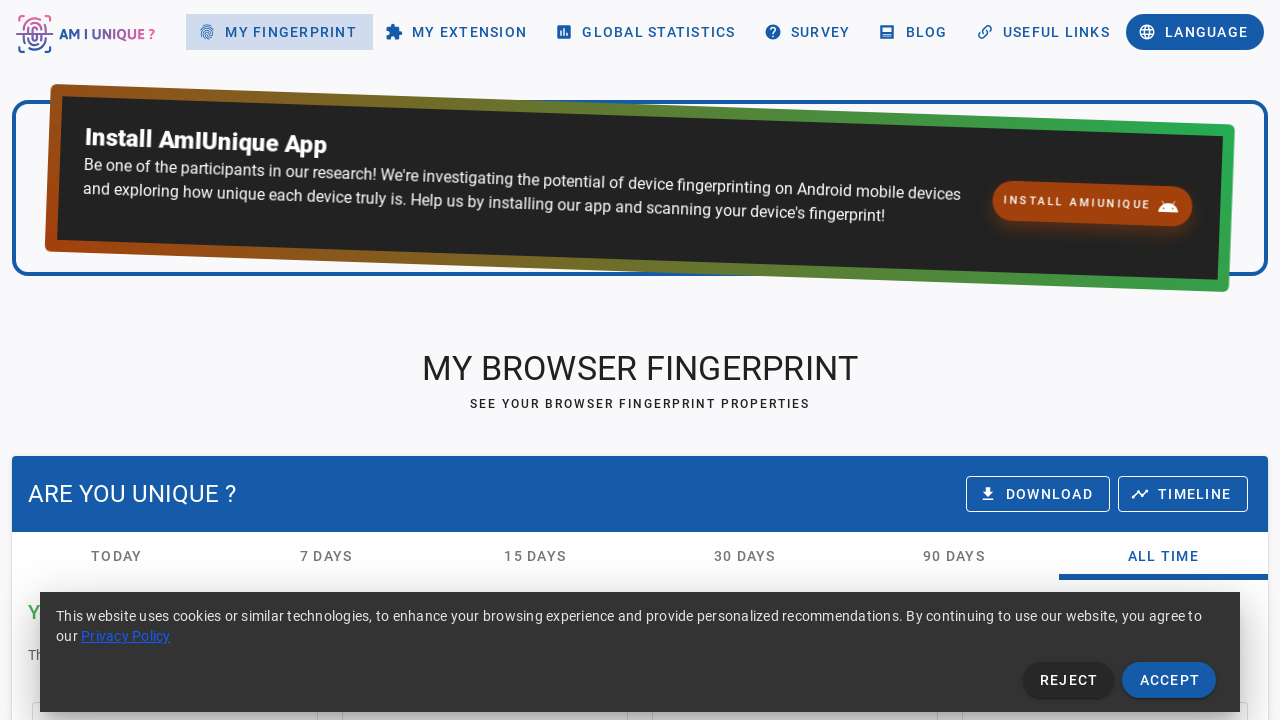